Tests the population ranking page for North American countries, verifying the page title, table headers, first row data, and chart axis labels are displayed correctly.

Starting URL: https://datacommons.org/ranking/Count_Person/Country/northamerica

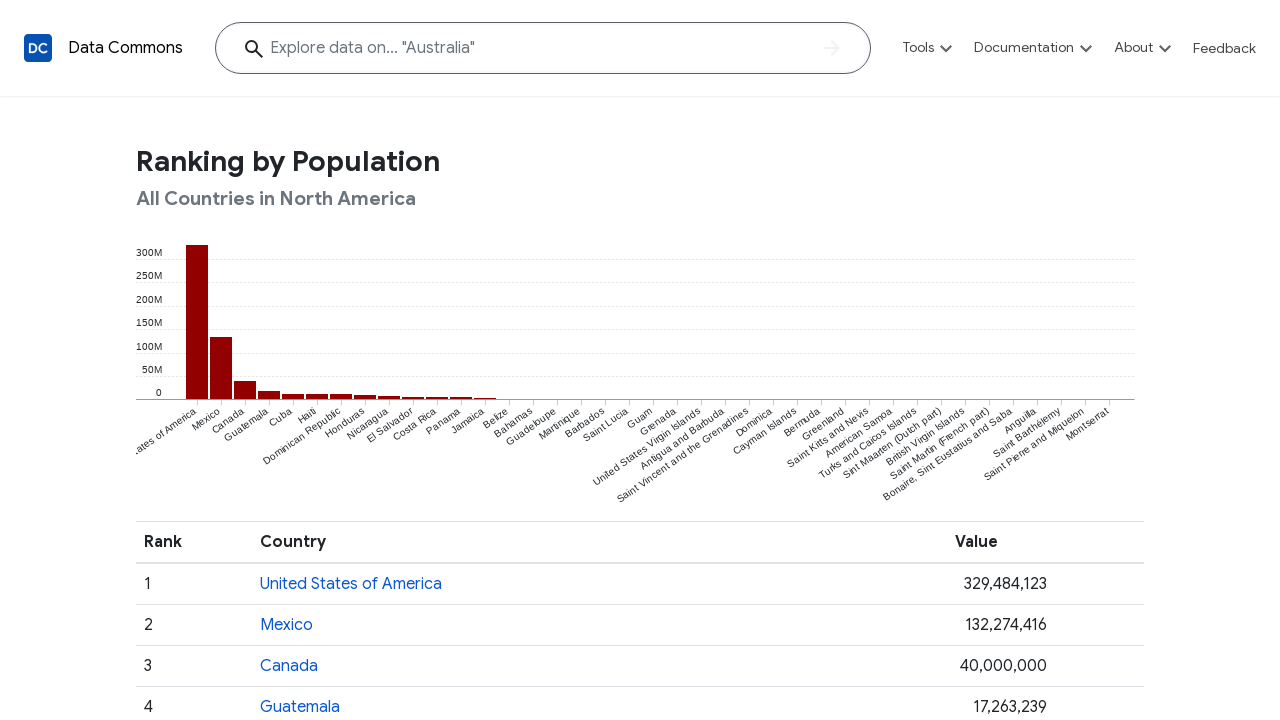

Waited for page load - subtitle 'All Countries in North America' appeared
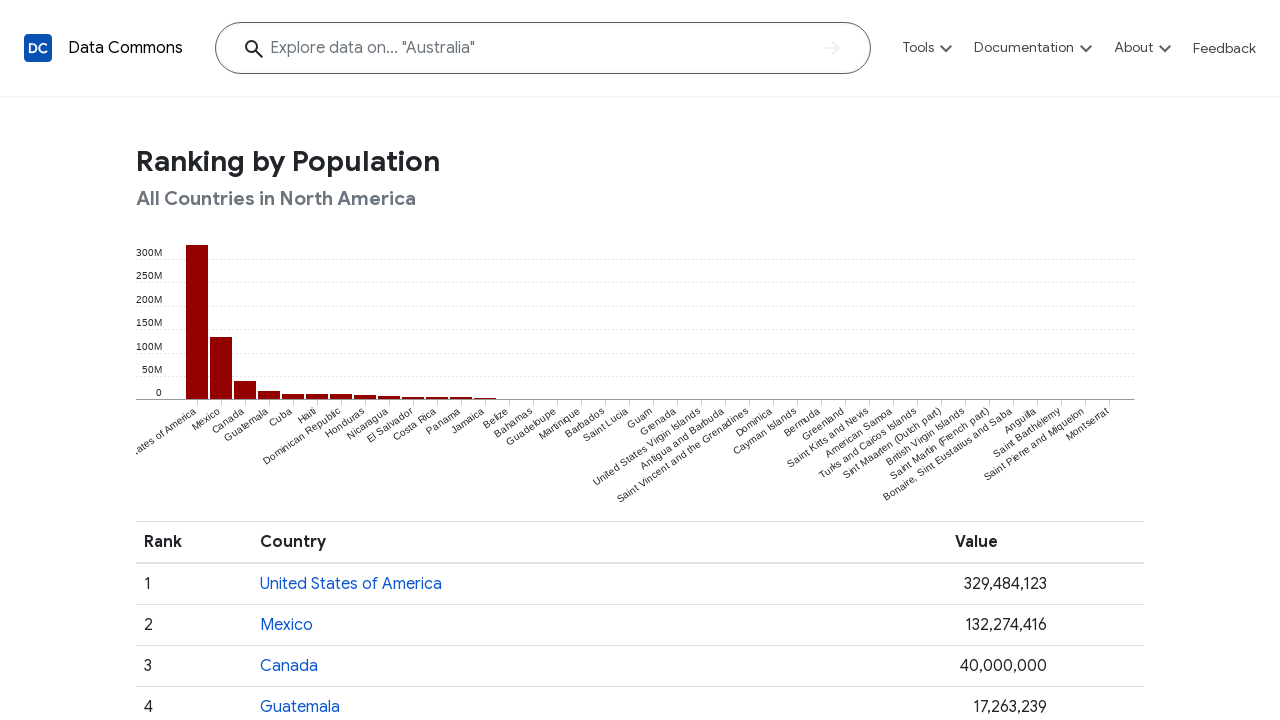

Retrieved page title text
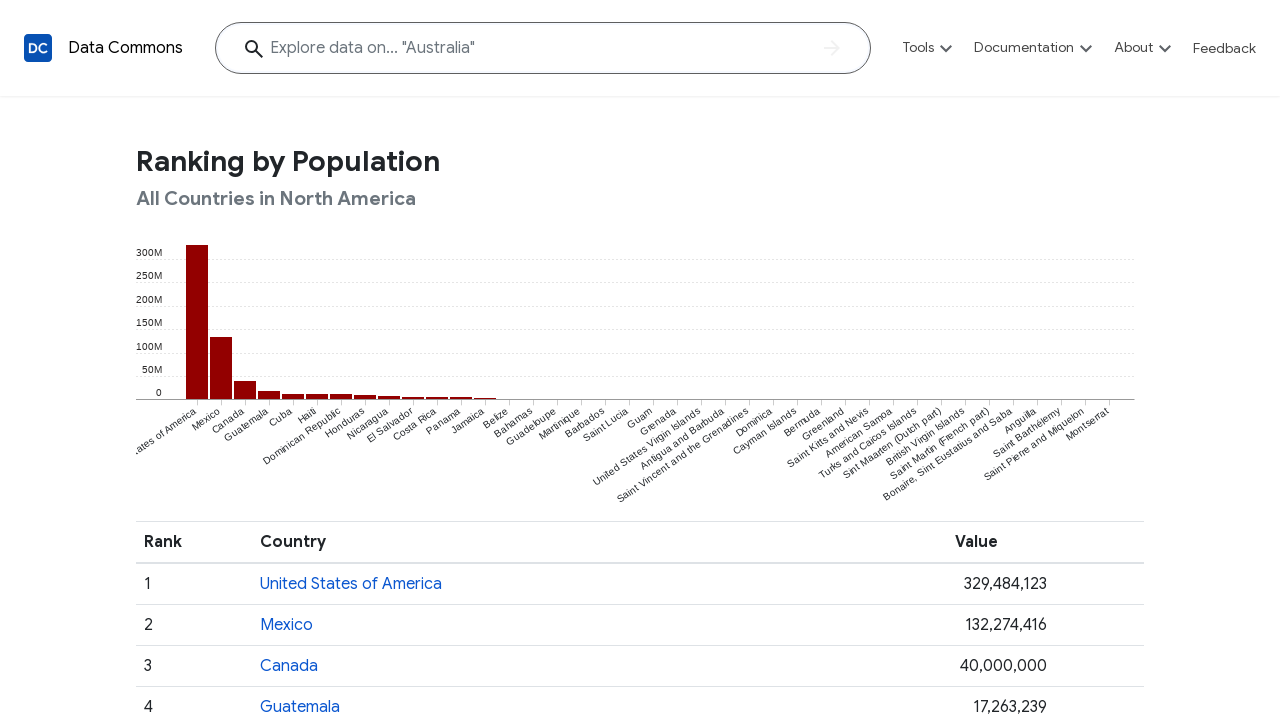

Verified page title is 'Ranking by Population'
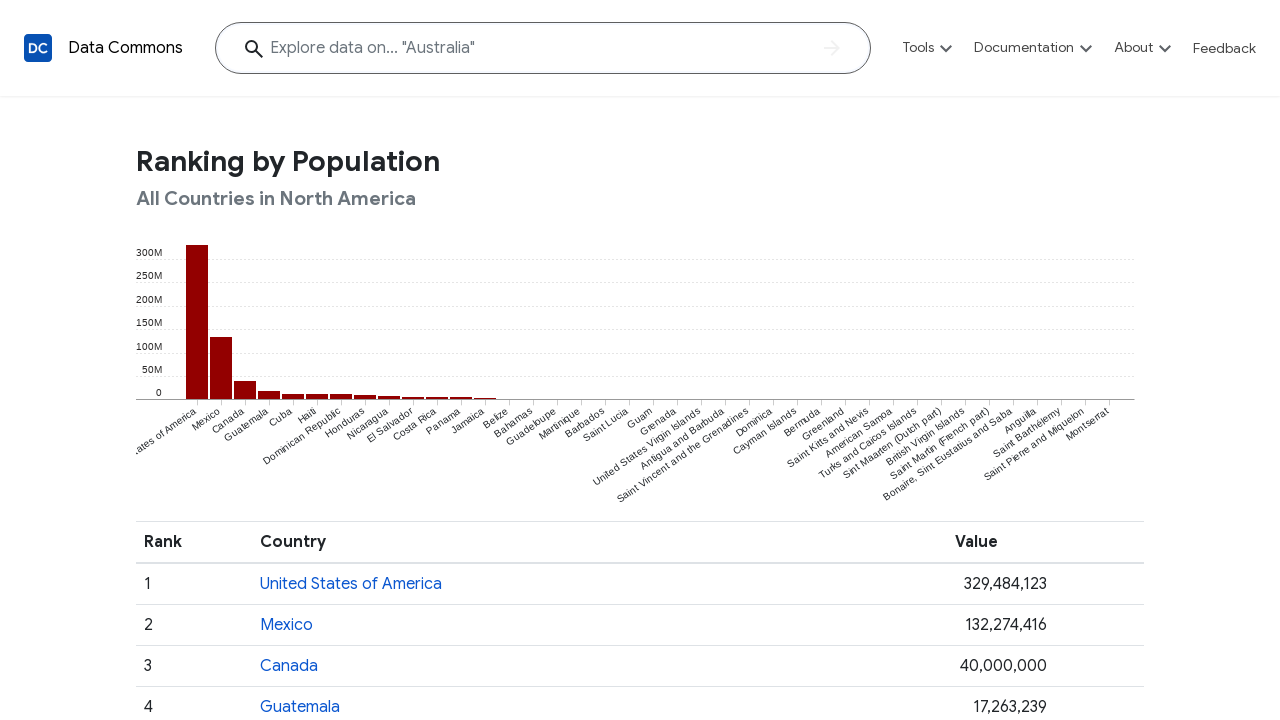

Located main data table
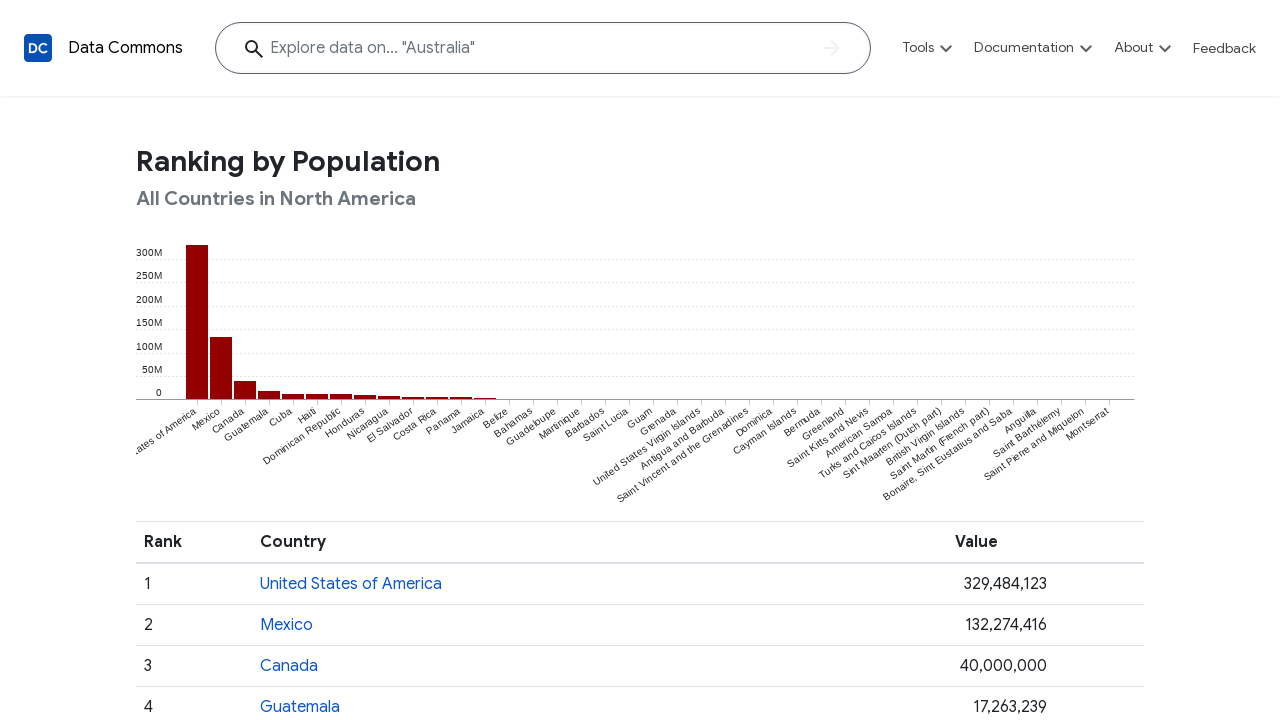

Retrieved table headers
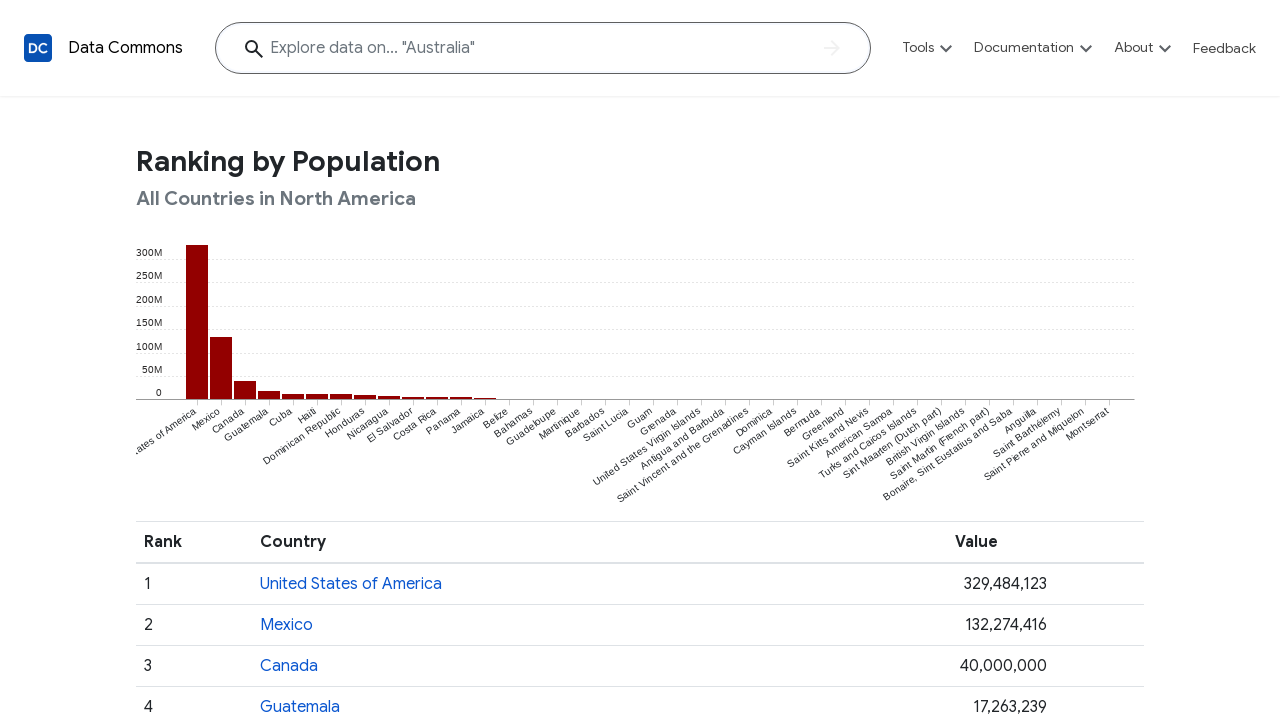

Verified first table header is 'Rank'
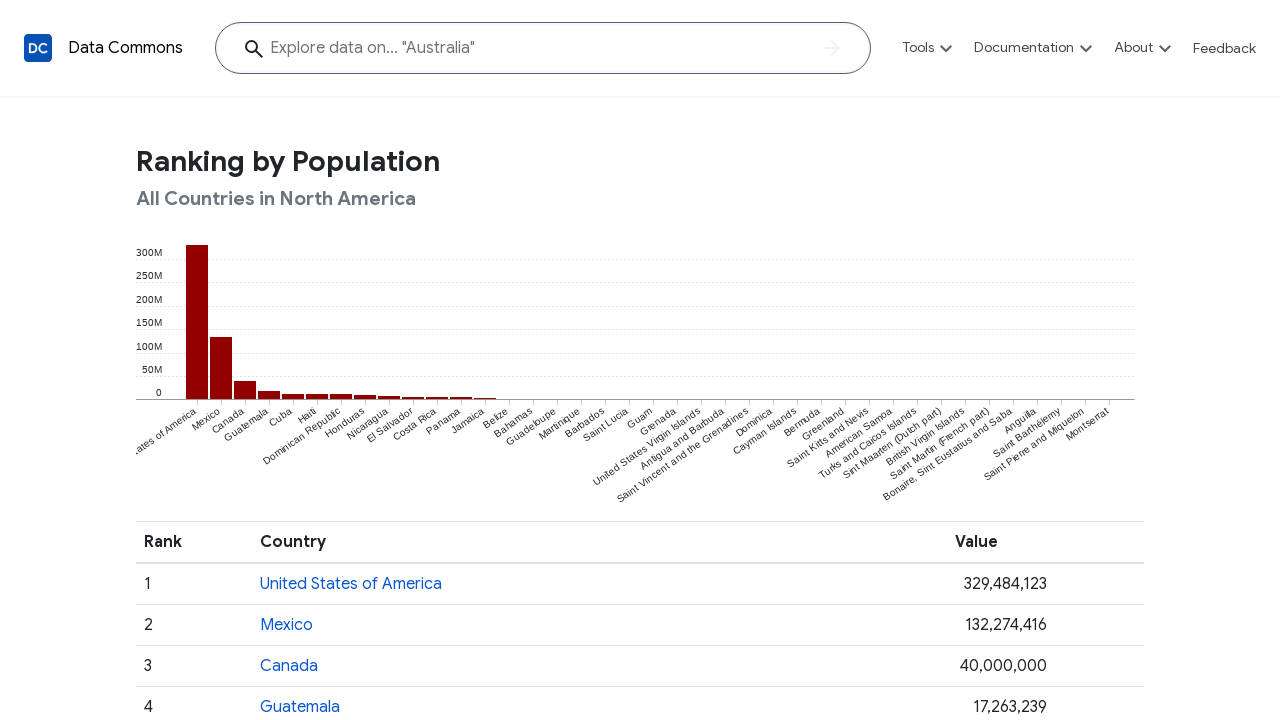

Verified second table header is 'Country'
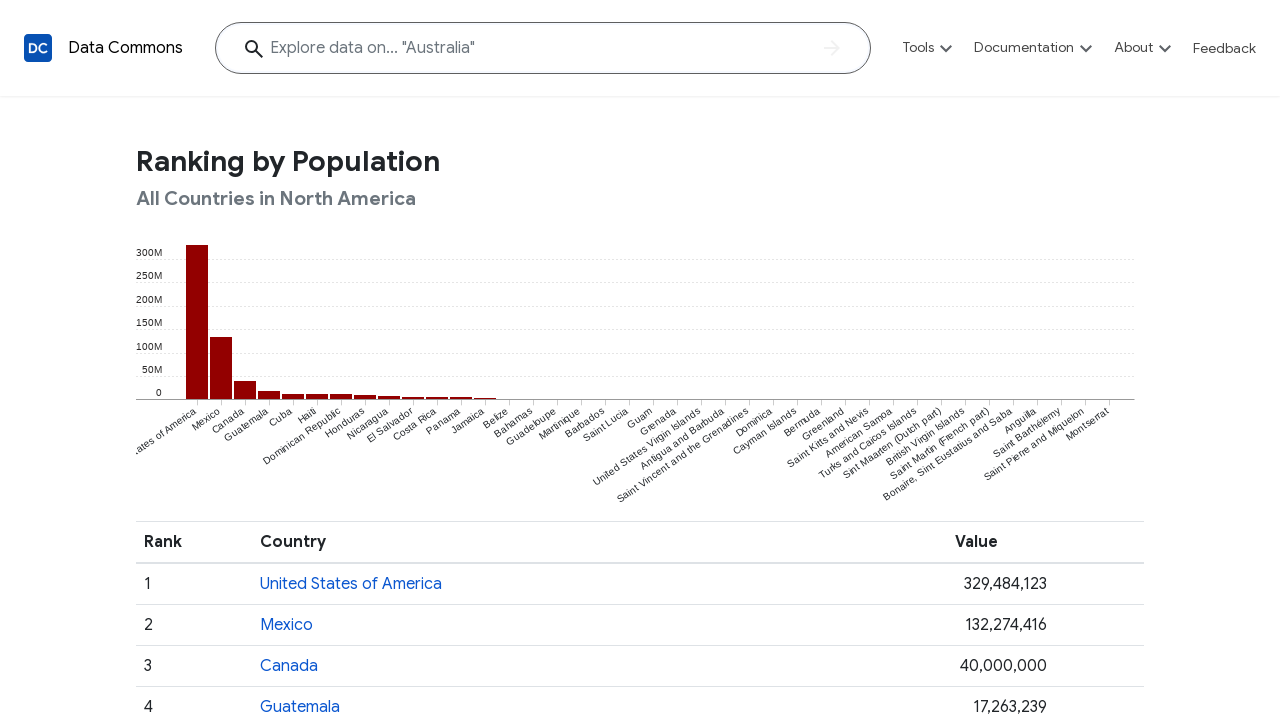

Verified third table header is 'Value'
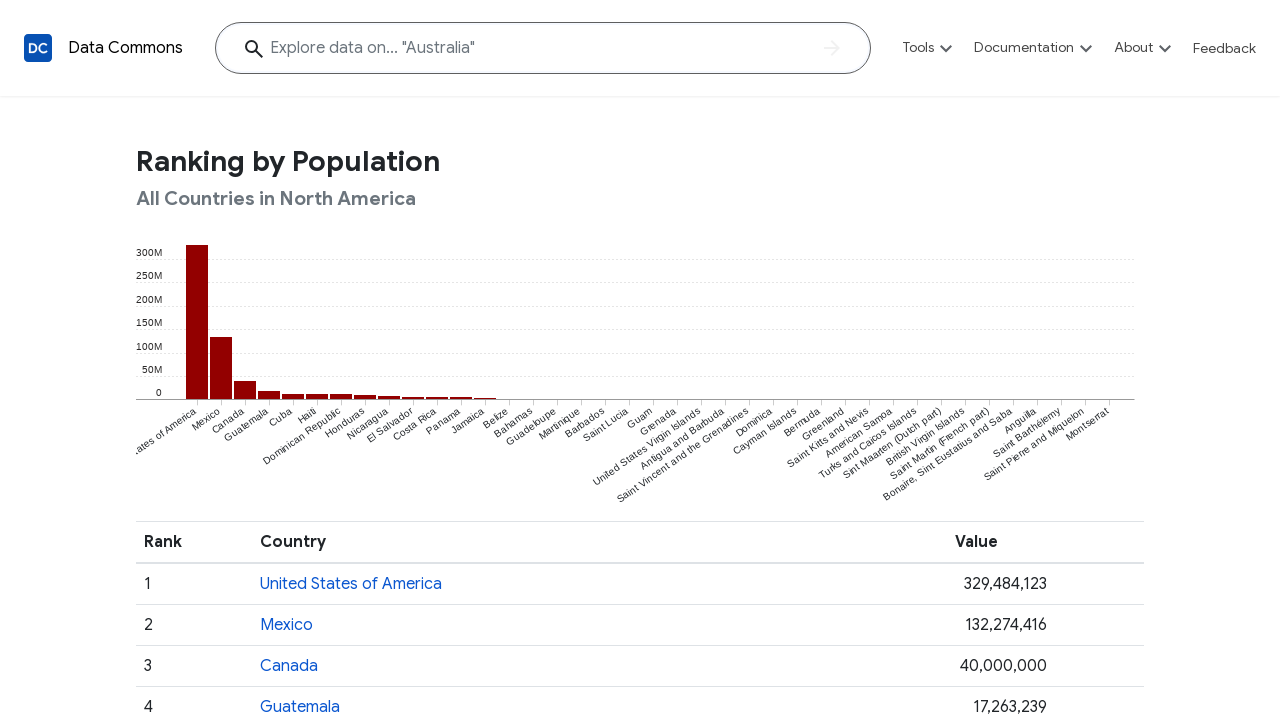

Retrieved first row data cells from table
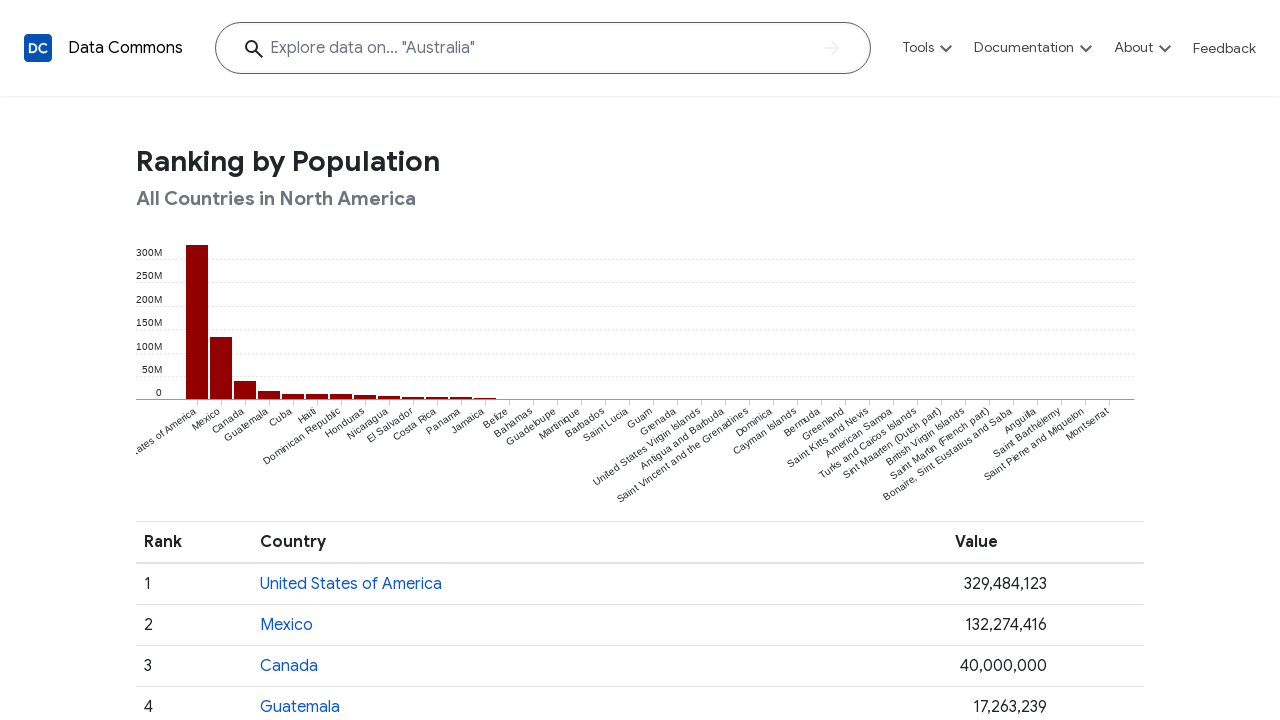

Verified first row rank is '1'
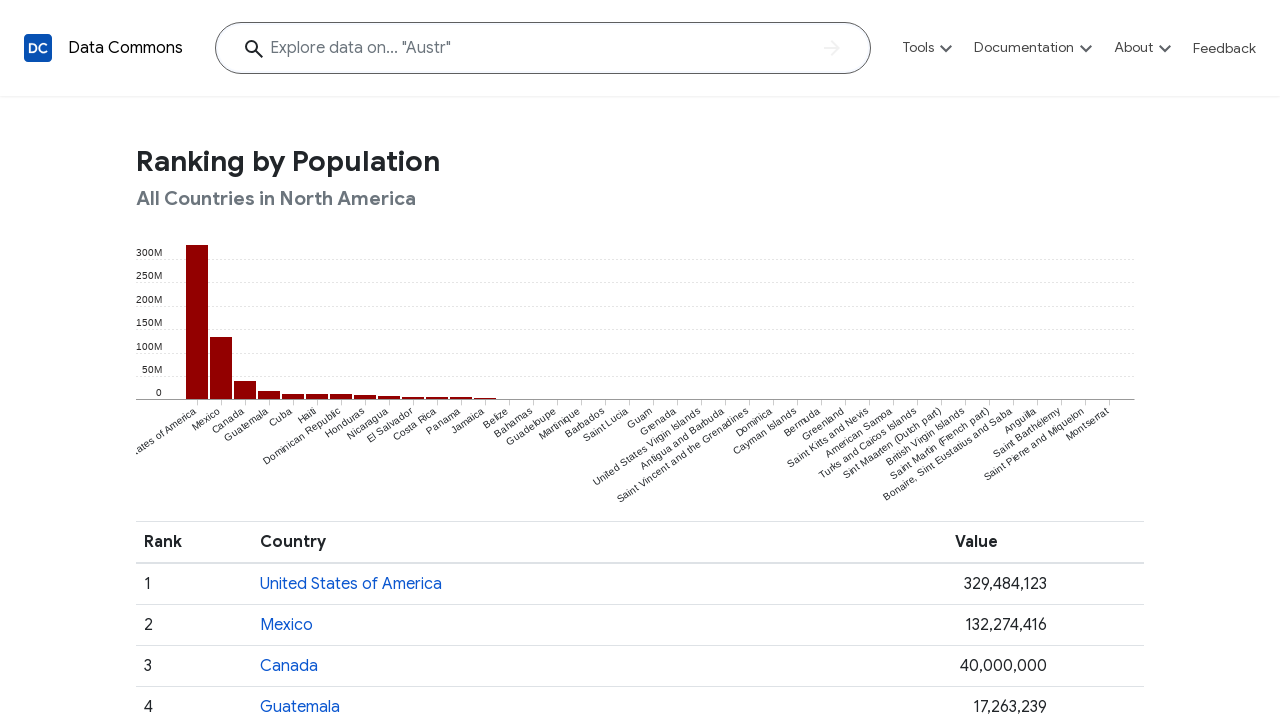

Verified first row country is 'United States of America'
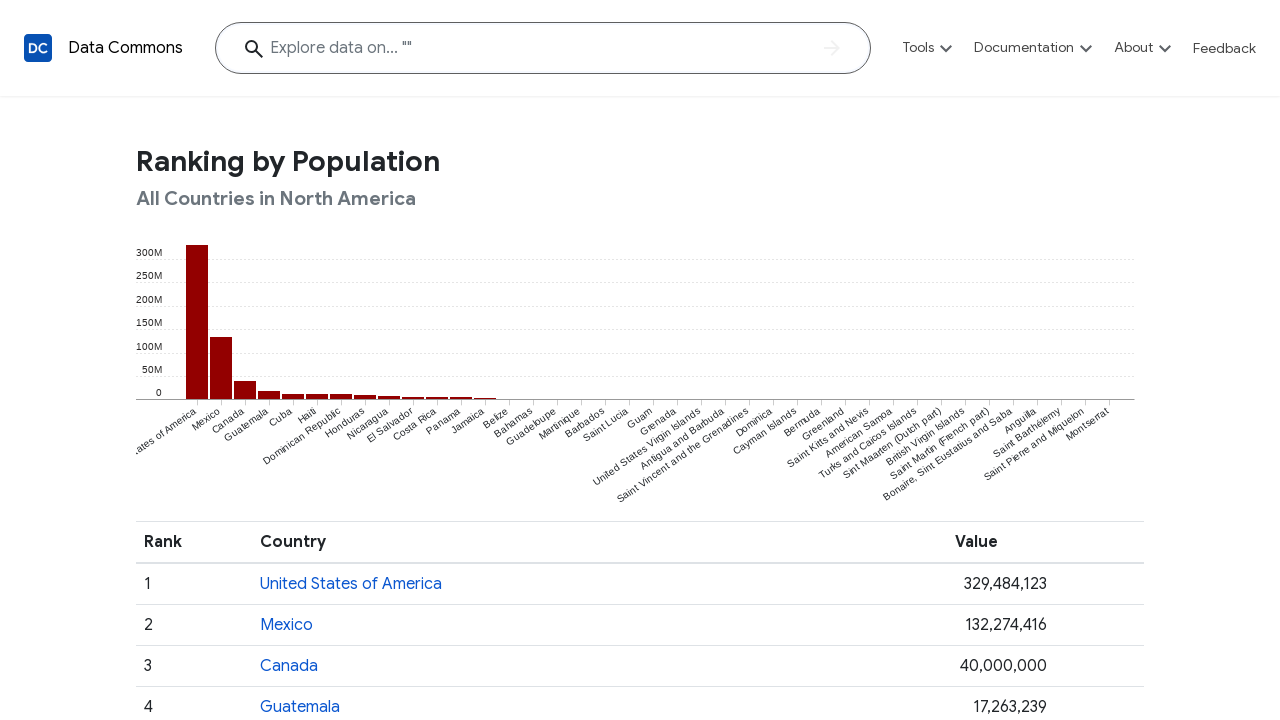

Located chart container
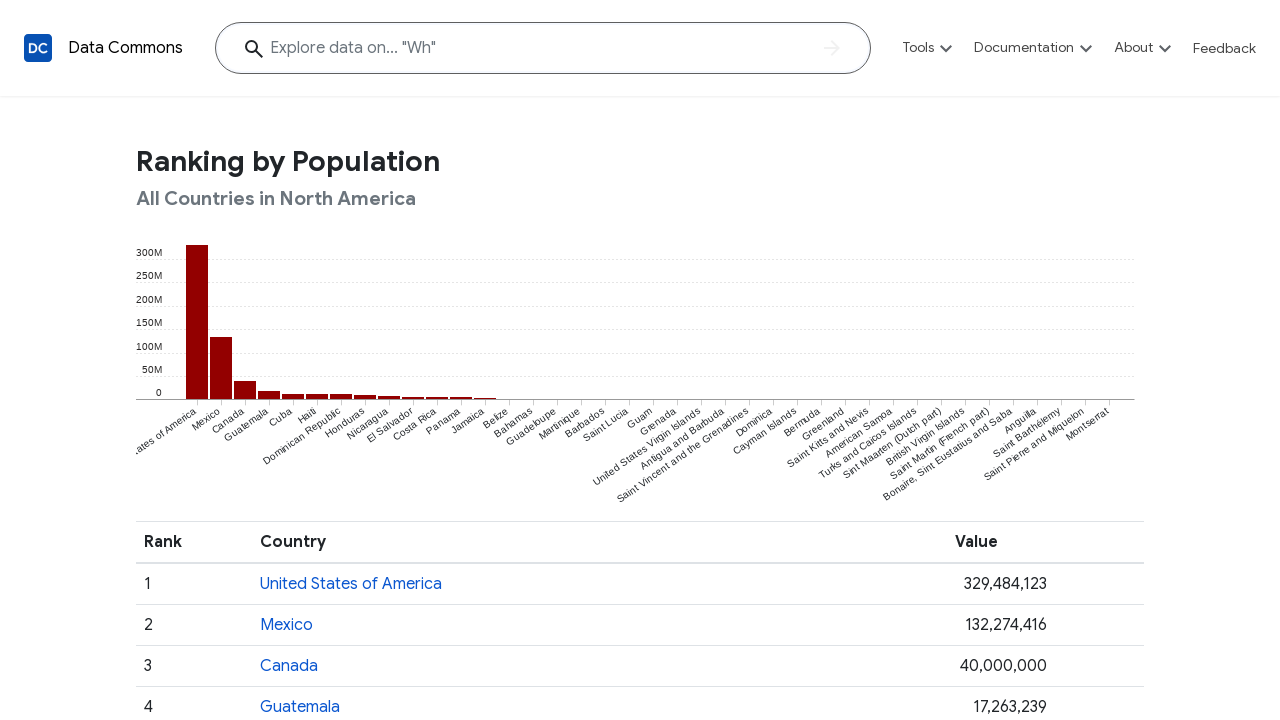

Retrieved y-axis text labels from chart
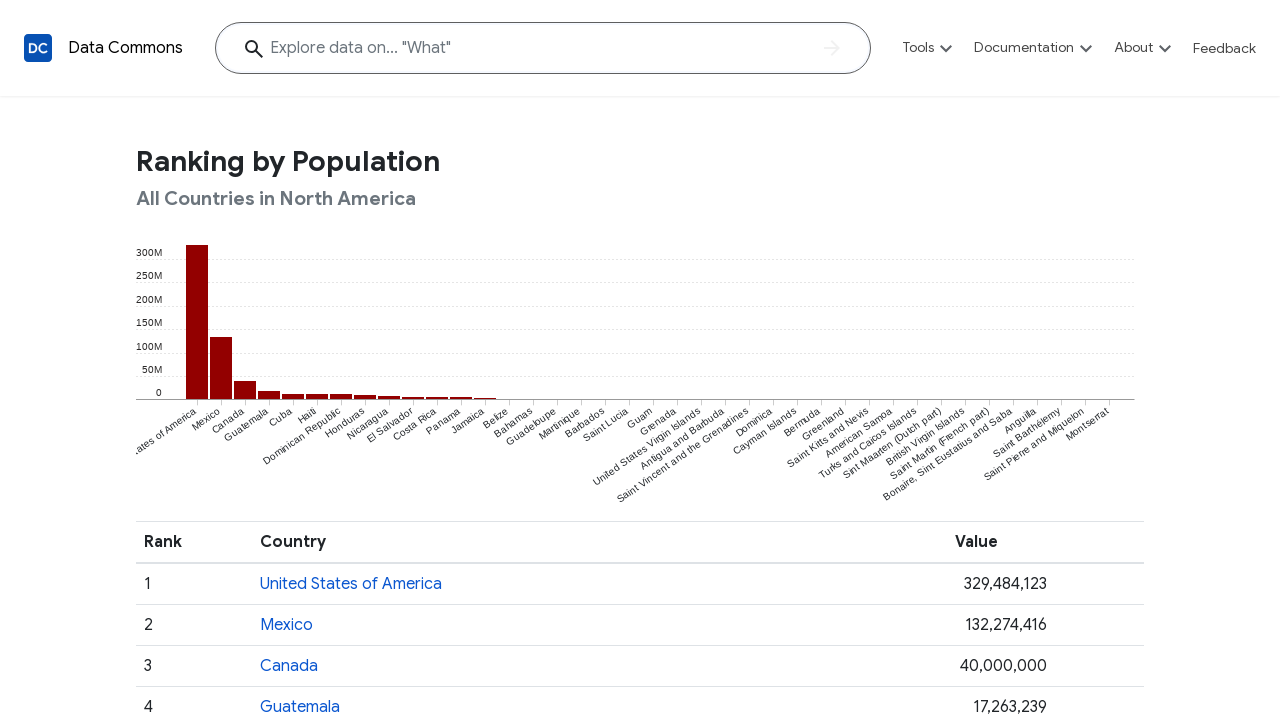

Verified first y-axis label is '0'
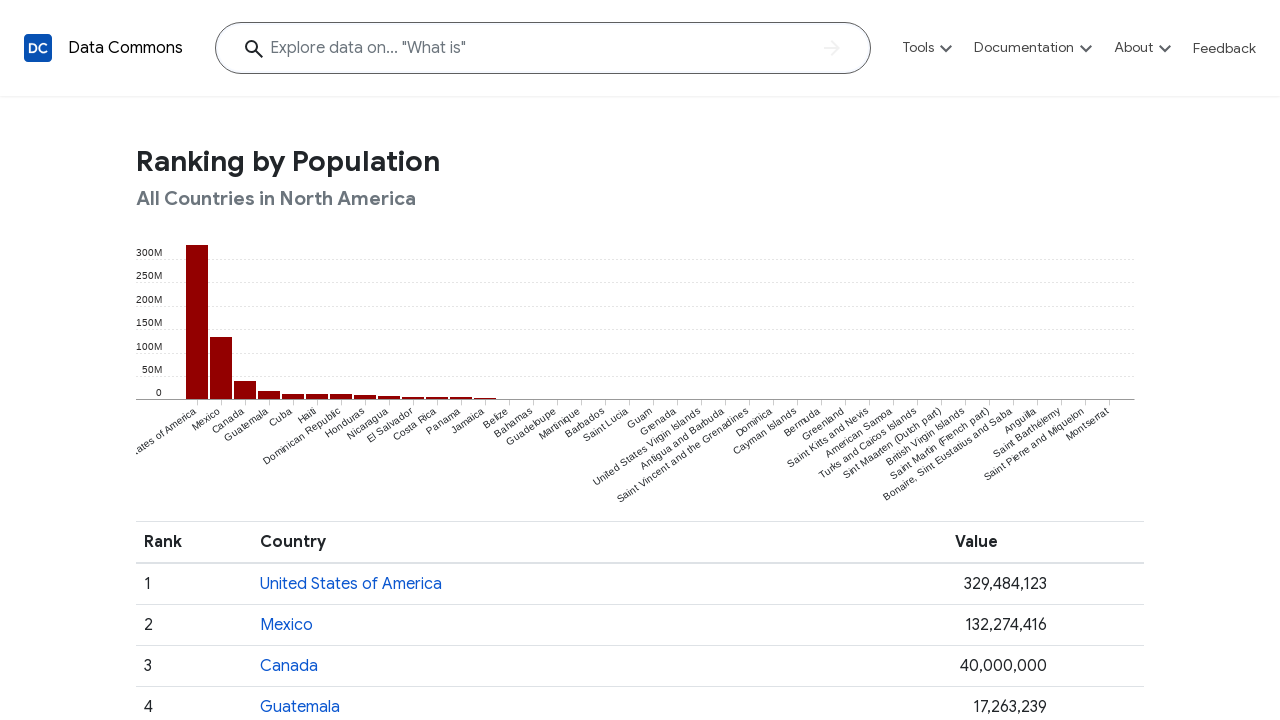

Verified last y-axis label is '300M'
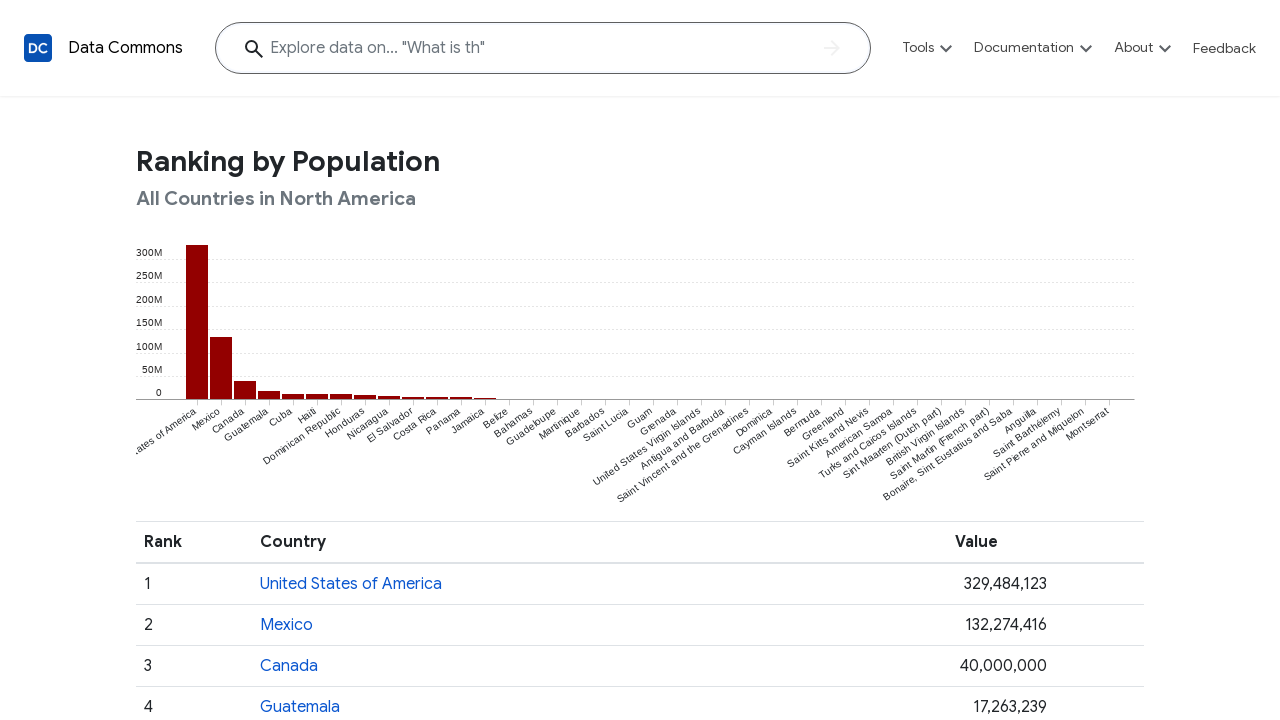

Retrieved x-axis text labels from chart
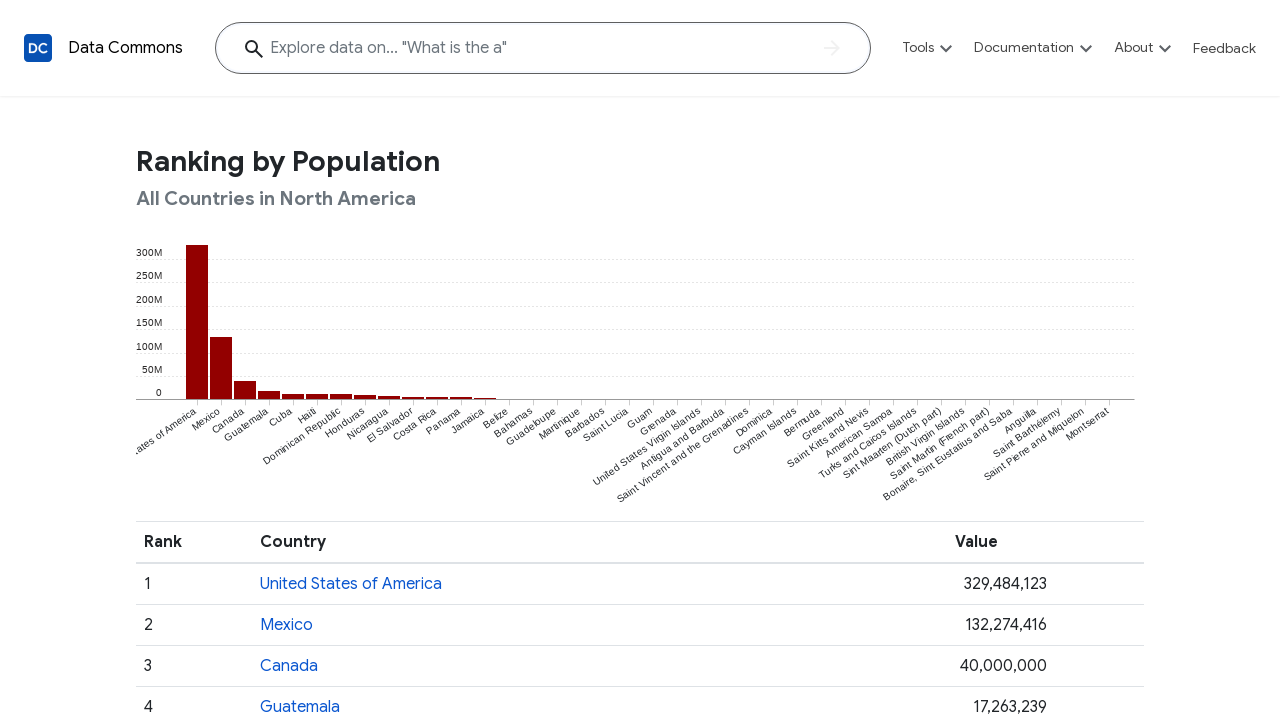

Verified first x-axis label is 'United States of America'
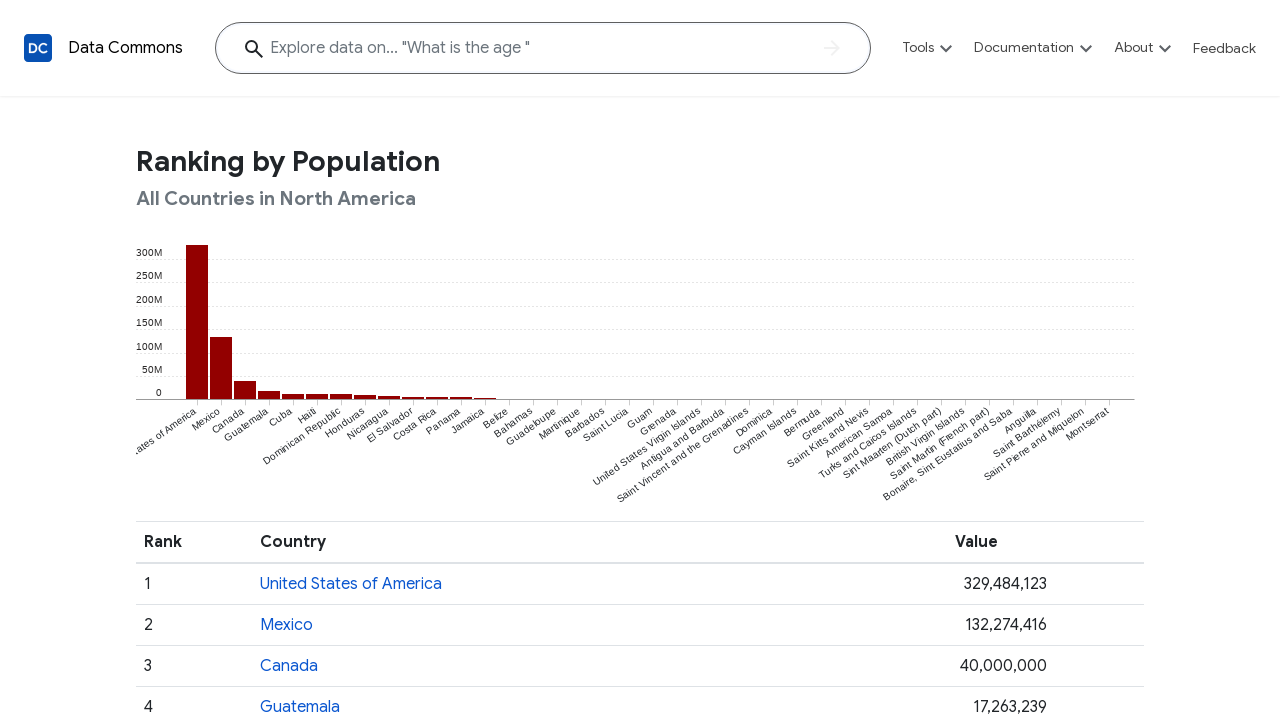

Verified last x-axis label is 'Montserrat'
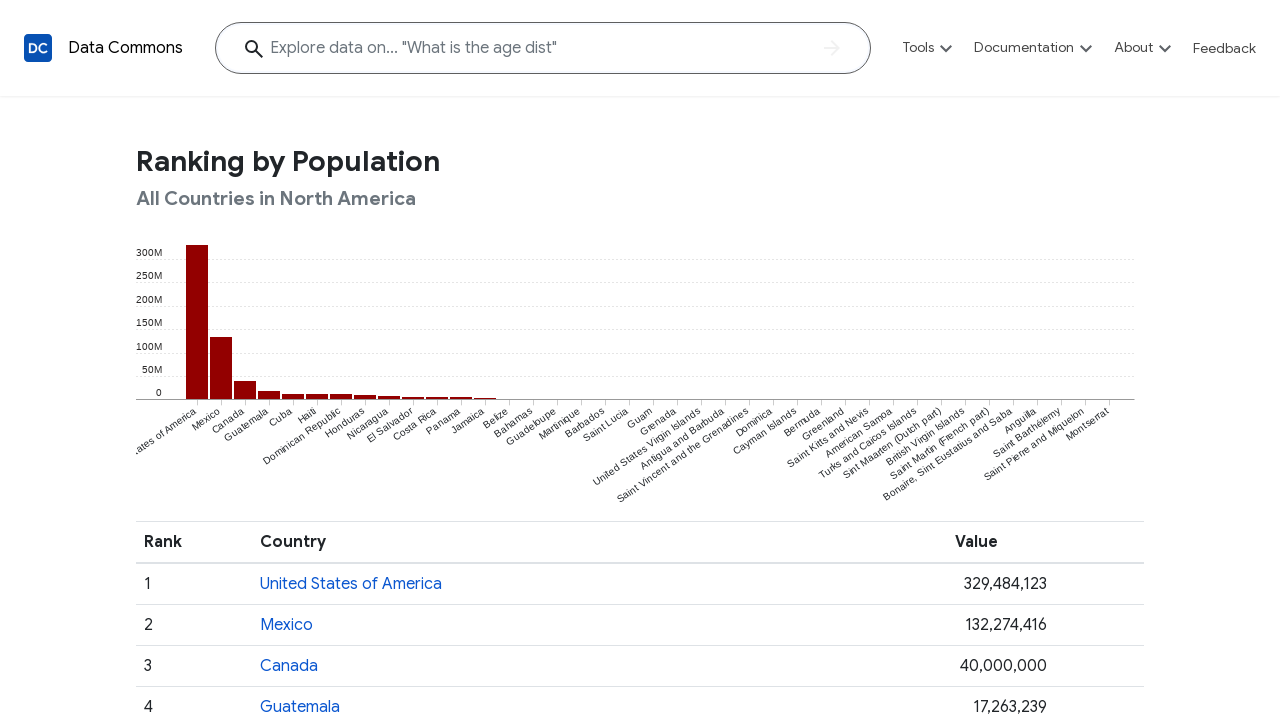

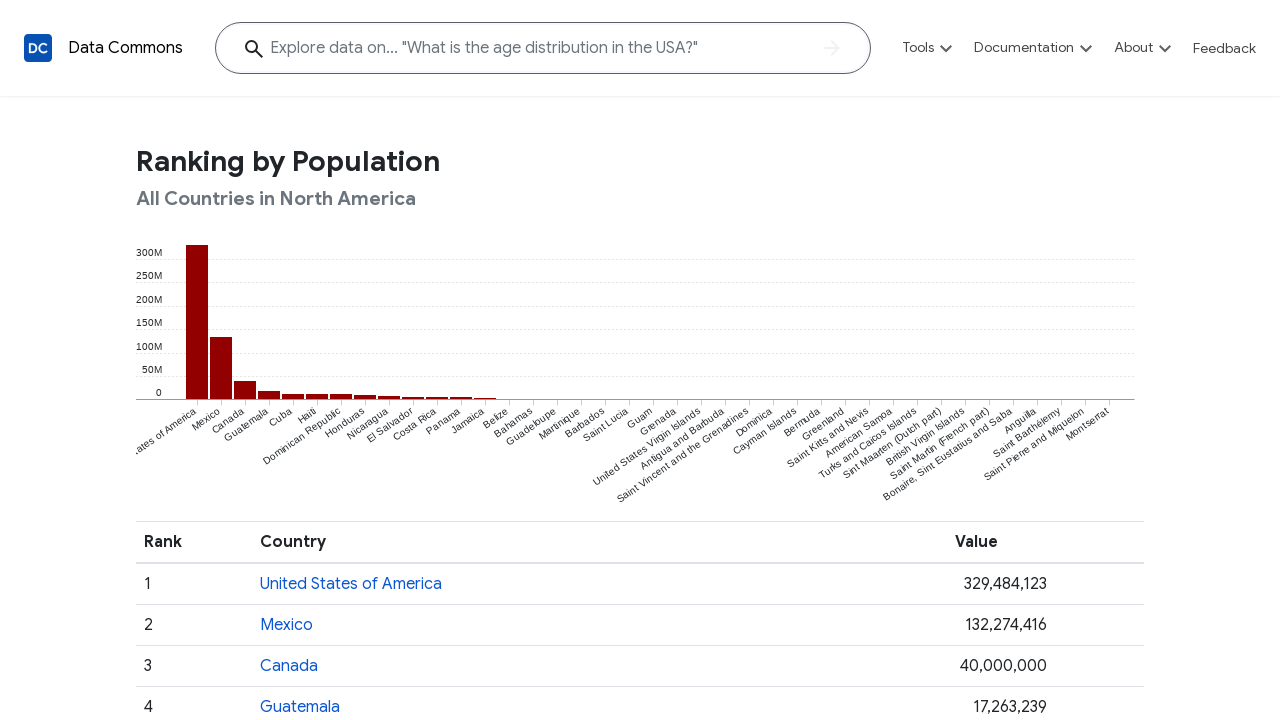